Tests Honda Vietnam cost calculator page by selecting car model and location dropdowns

Starting URL: https://www.honda.com.vn/o-to/du-toan-chi-phi

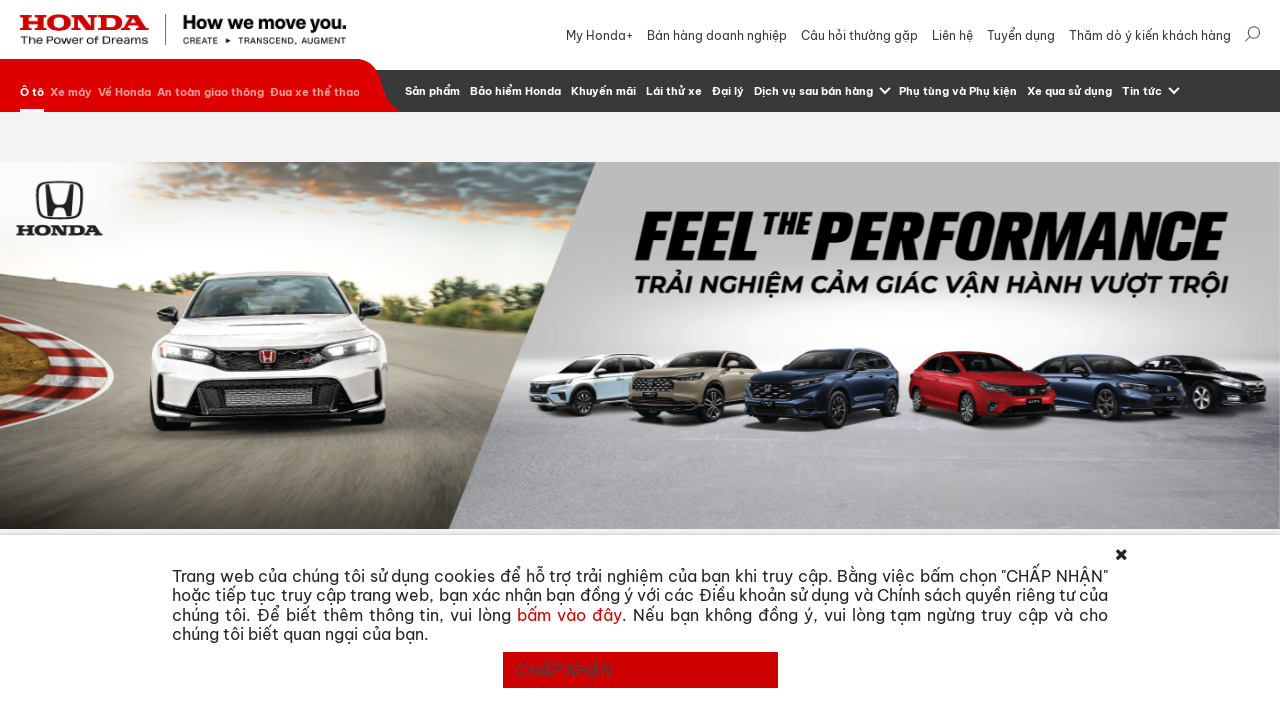

Scrolled to carousel section
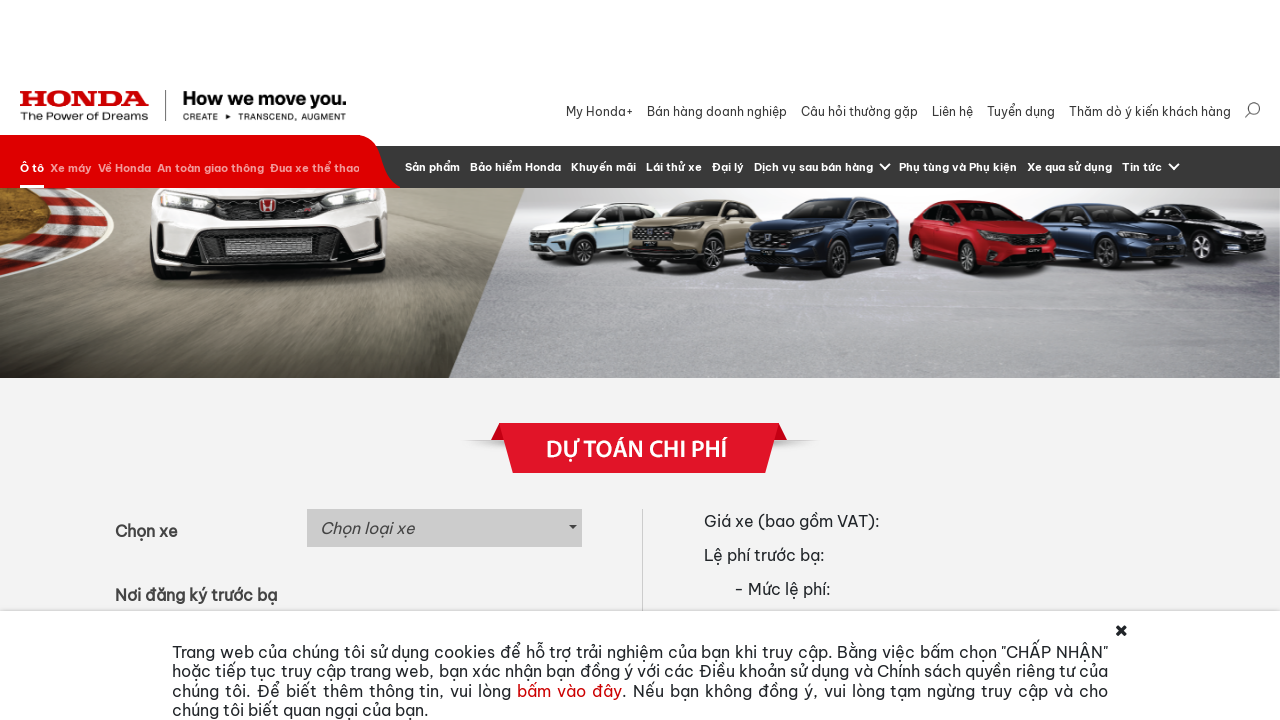

Clicked car model dropdown at (444, 405) on button#selectize-input
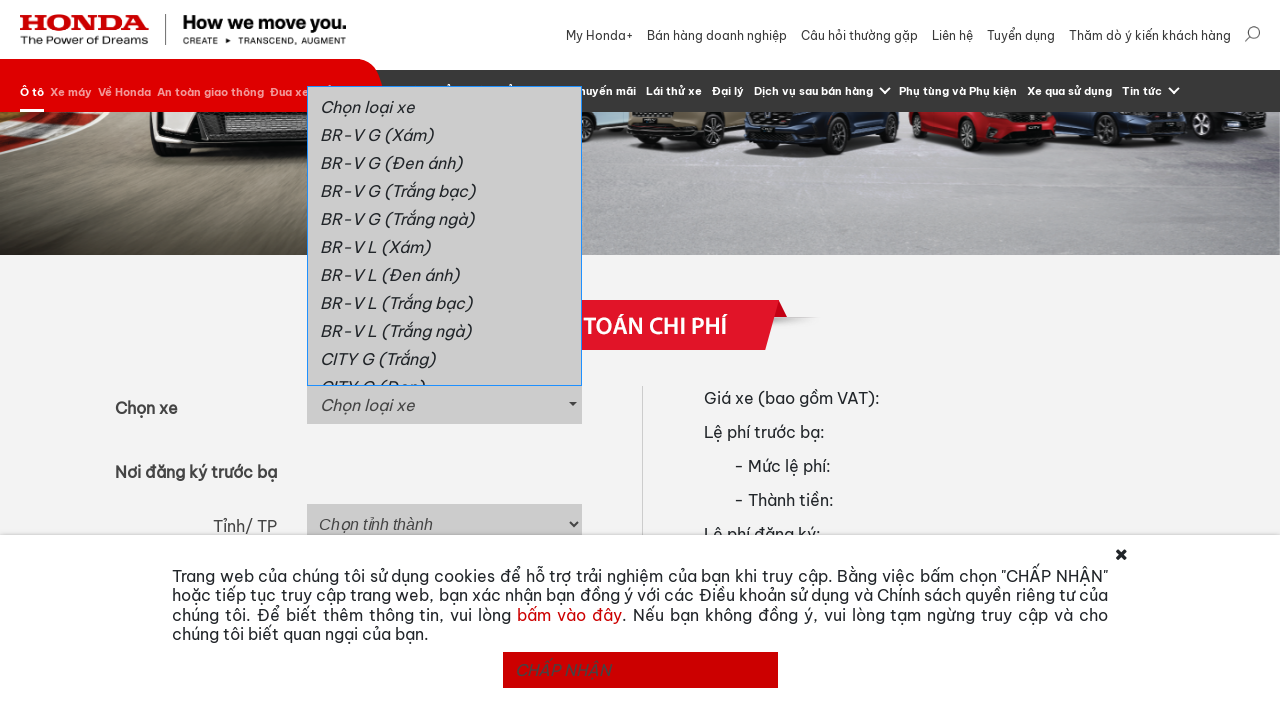

Car model dropdown options loaded
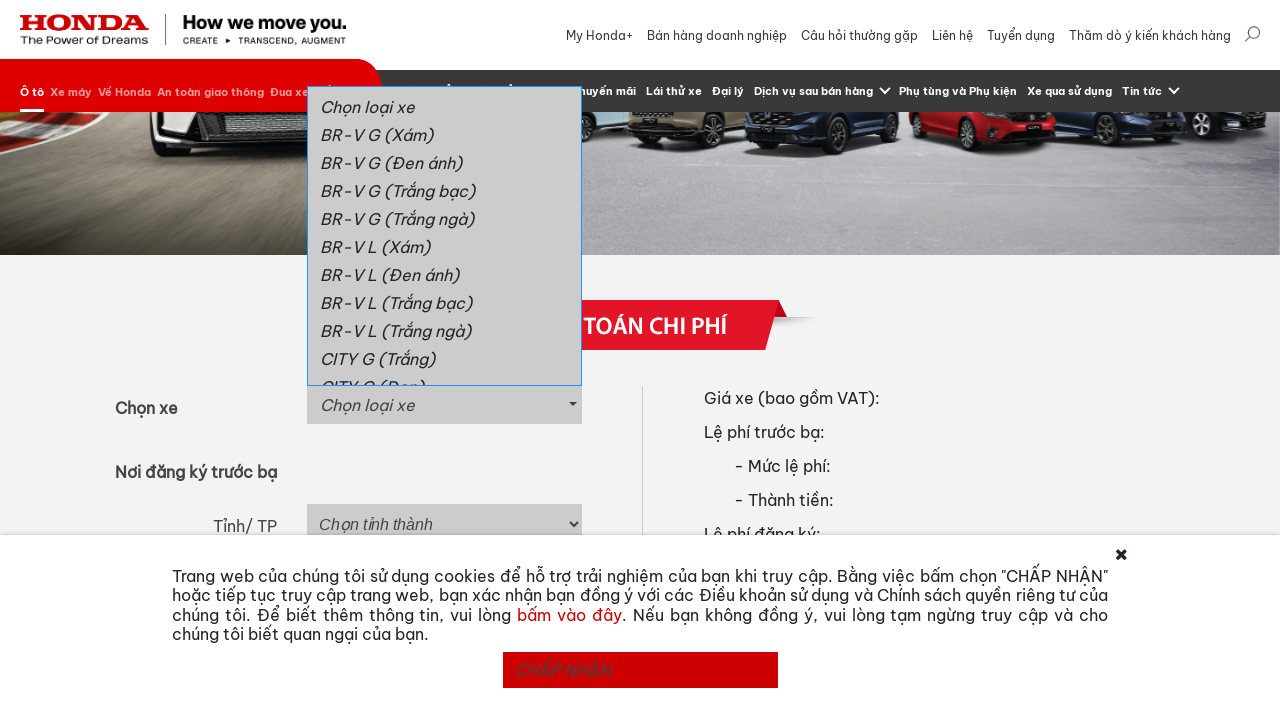

Selected CITY L car model at (444, 236) on button#selectize-input+div>a:has-text('CITY L')
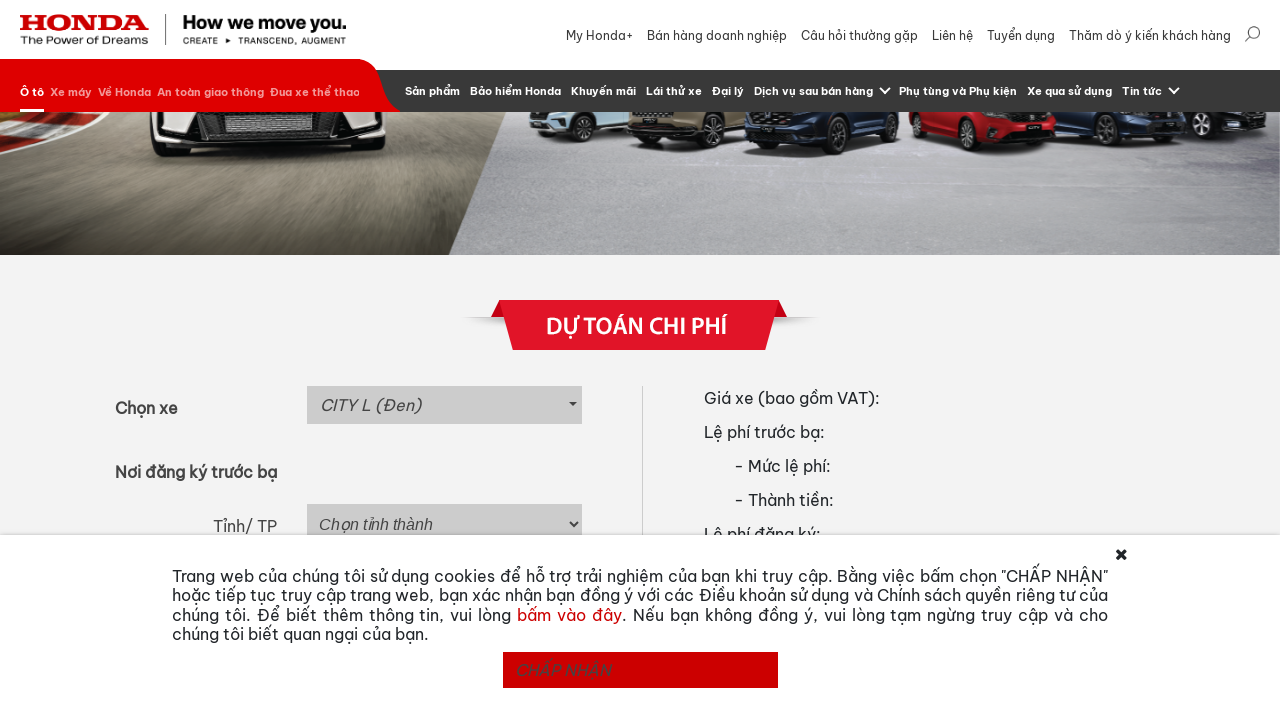

Scrolled to container section
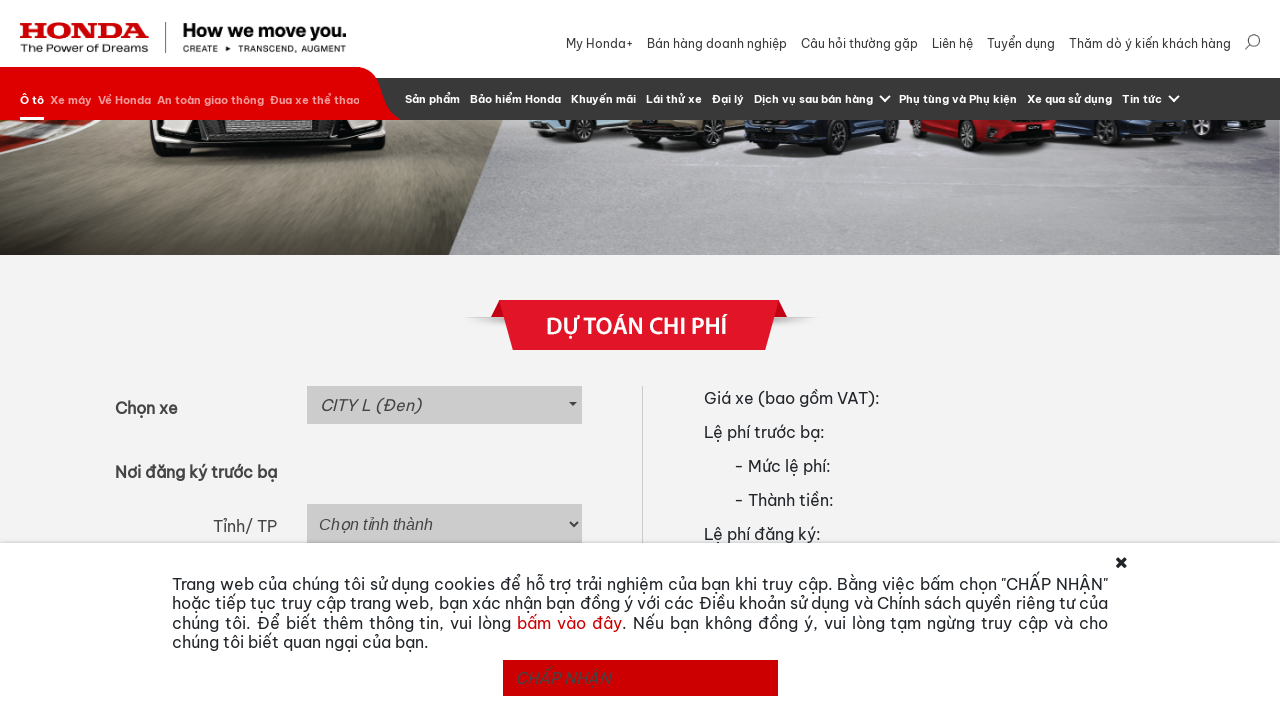

Selected province: Hà Nội on select#province
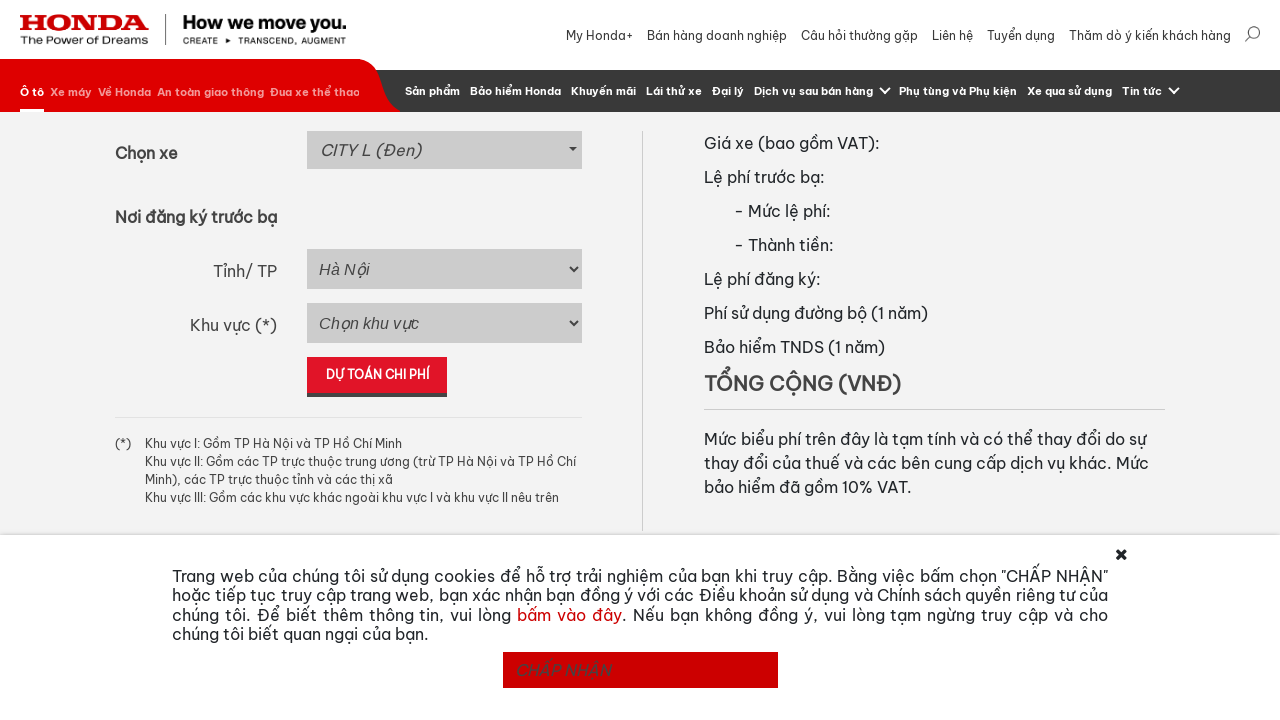

Selected registration fee area: Khu vực I on select#registration_fee
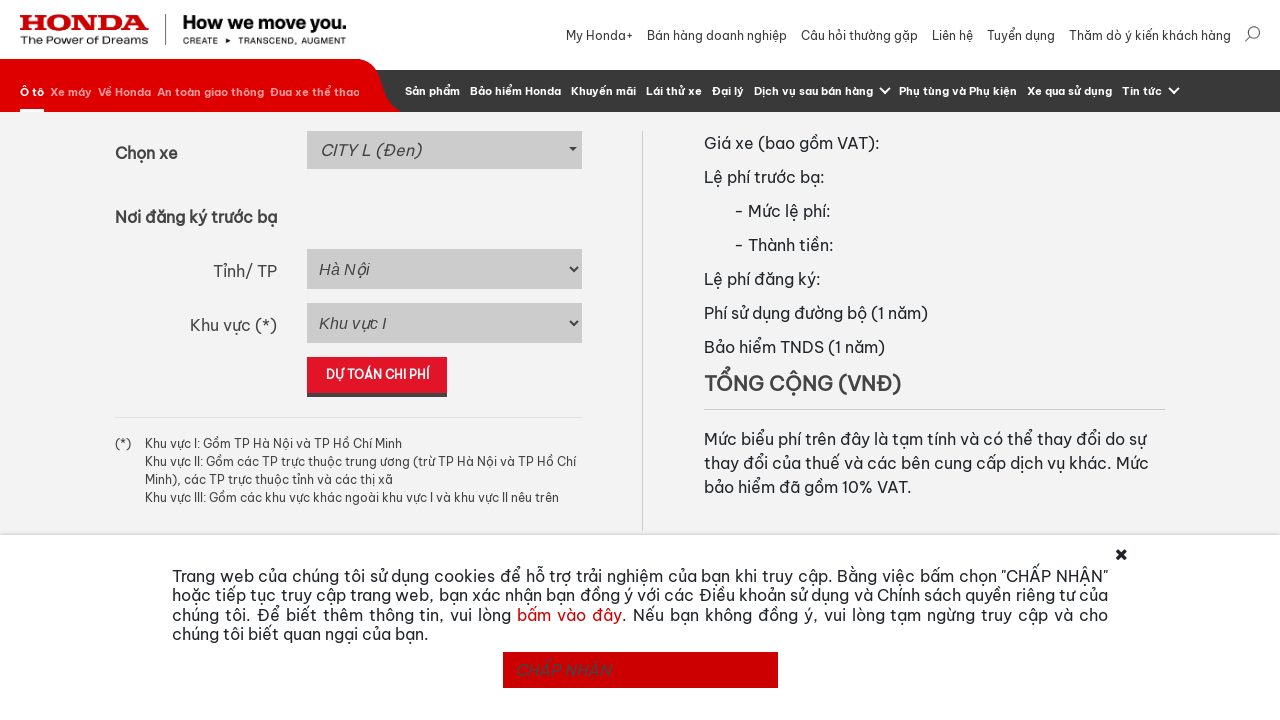

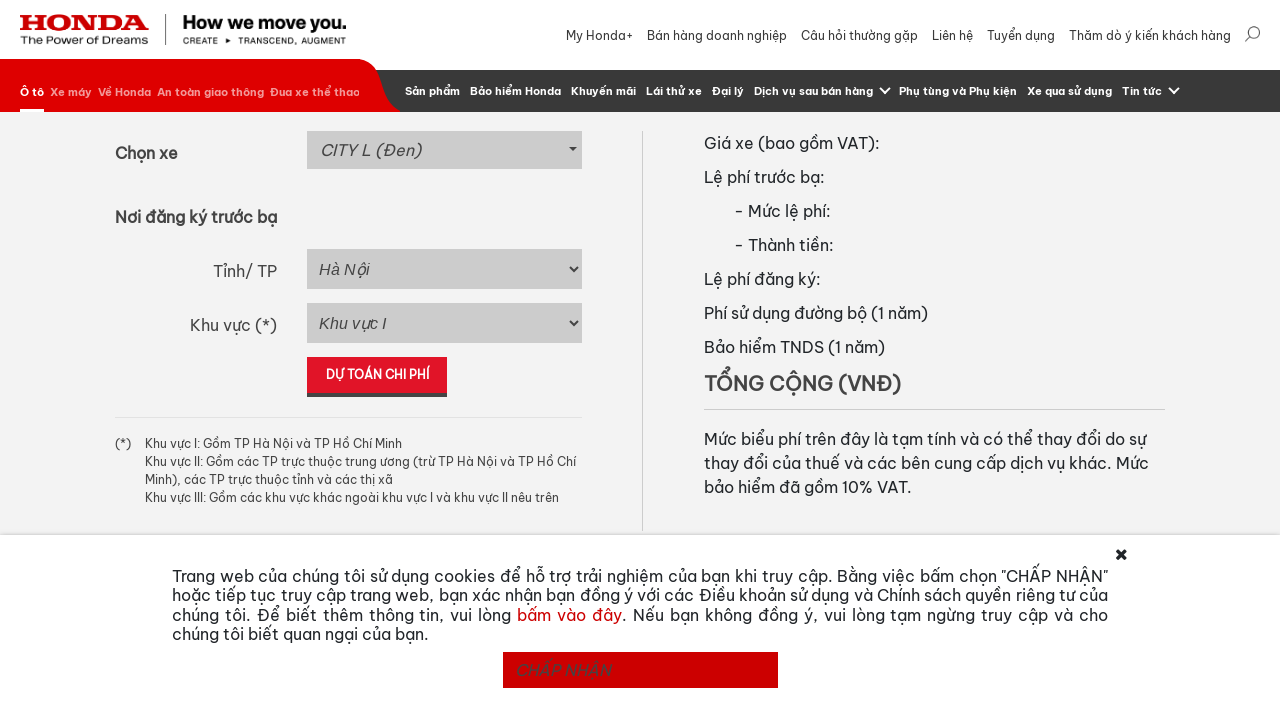